Tests radio button handling by clicking the "Hockey" radio button and verifying it becomes selected

Starting URL: https://practice.cydeo.com/radio_buttons

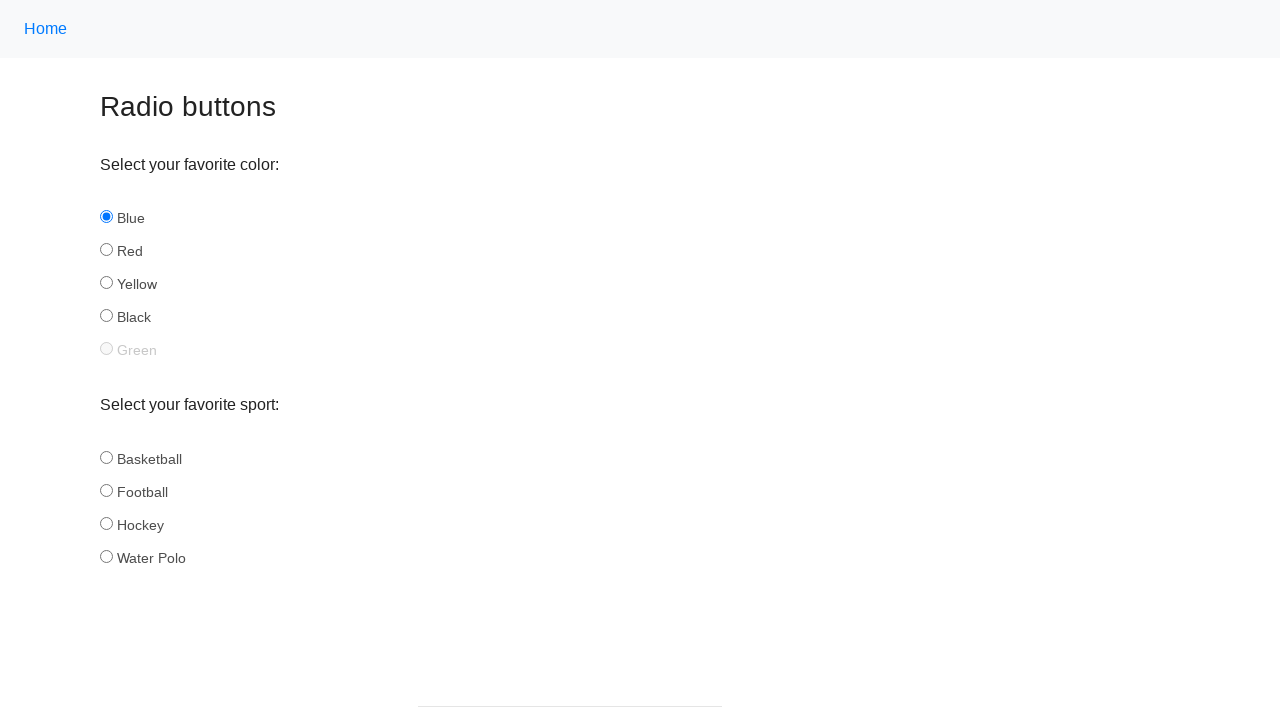

Clicked the Hockey radio button at (106, 523) on input#hockey
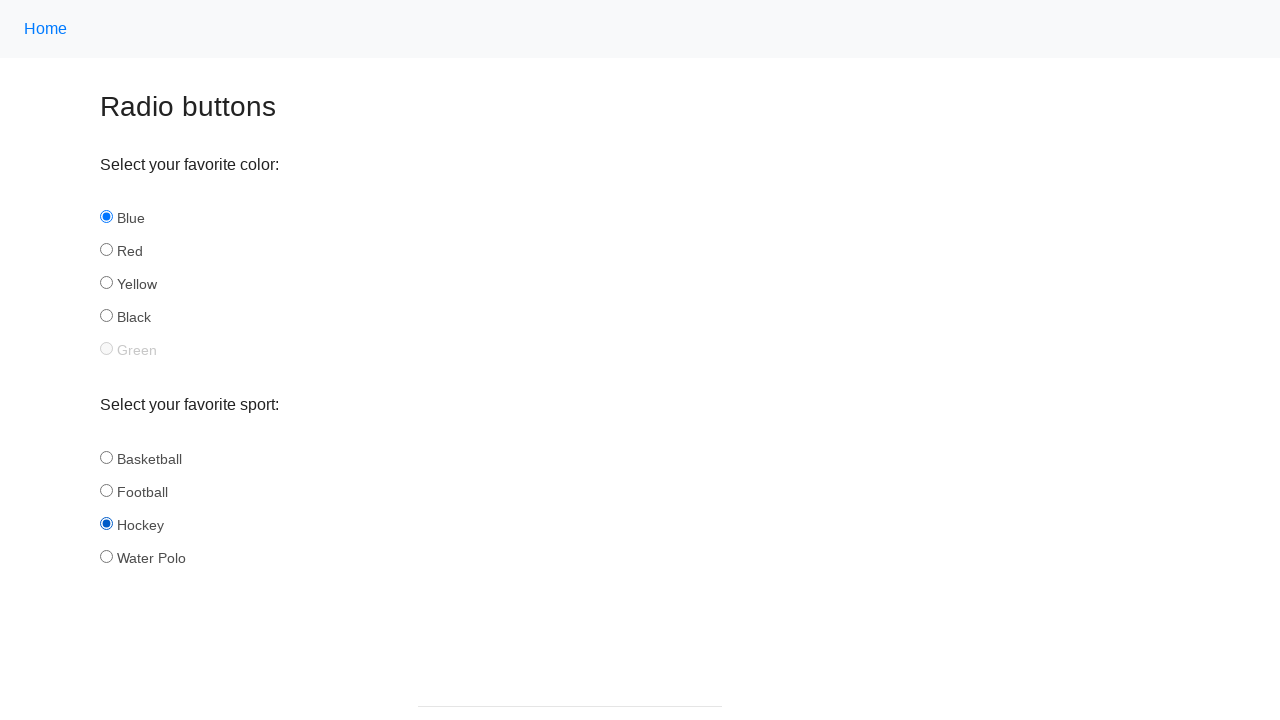

Verified that Hockey radio button is selected
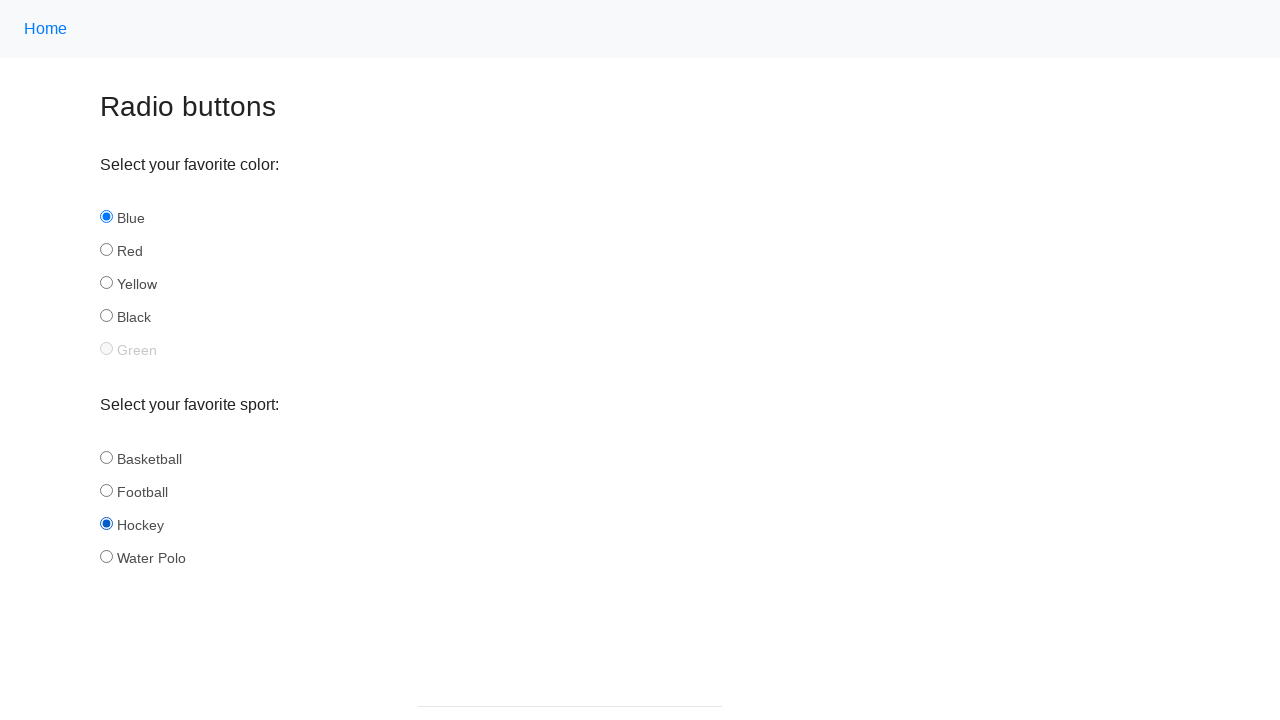

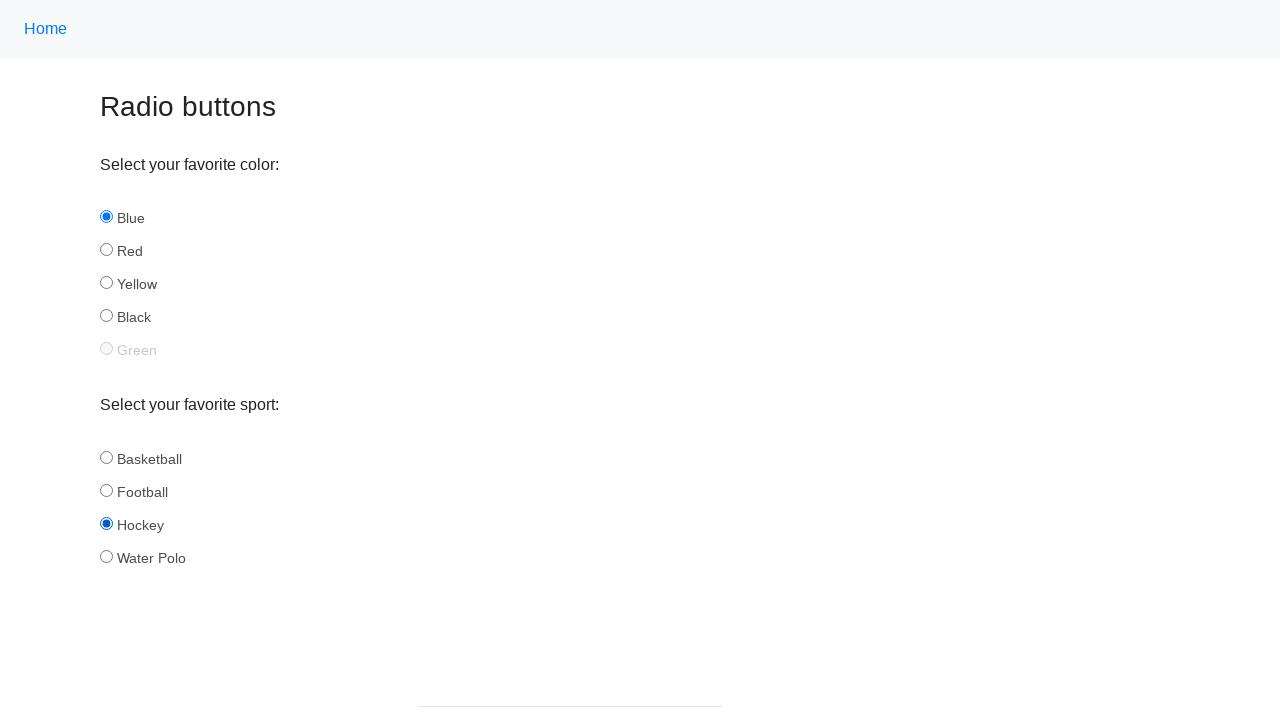